Navigates to Selenium documentation page and verifies that all anchor tag elements have valid href attributes

Starting URL: https://www.selenium.dev/documentation/en/

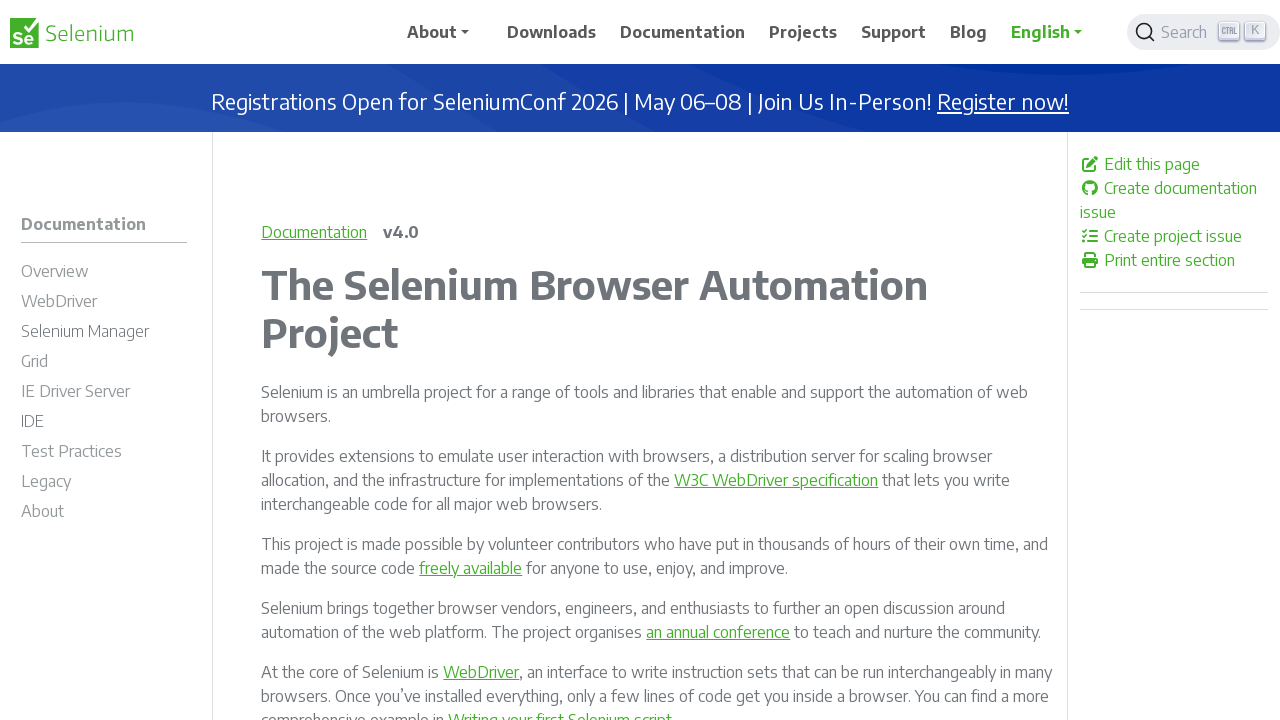

Navigated to Selenium documentation page
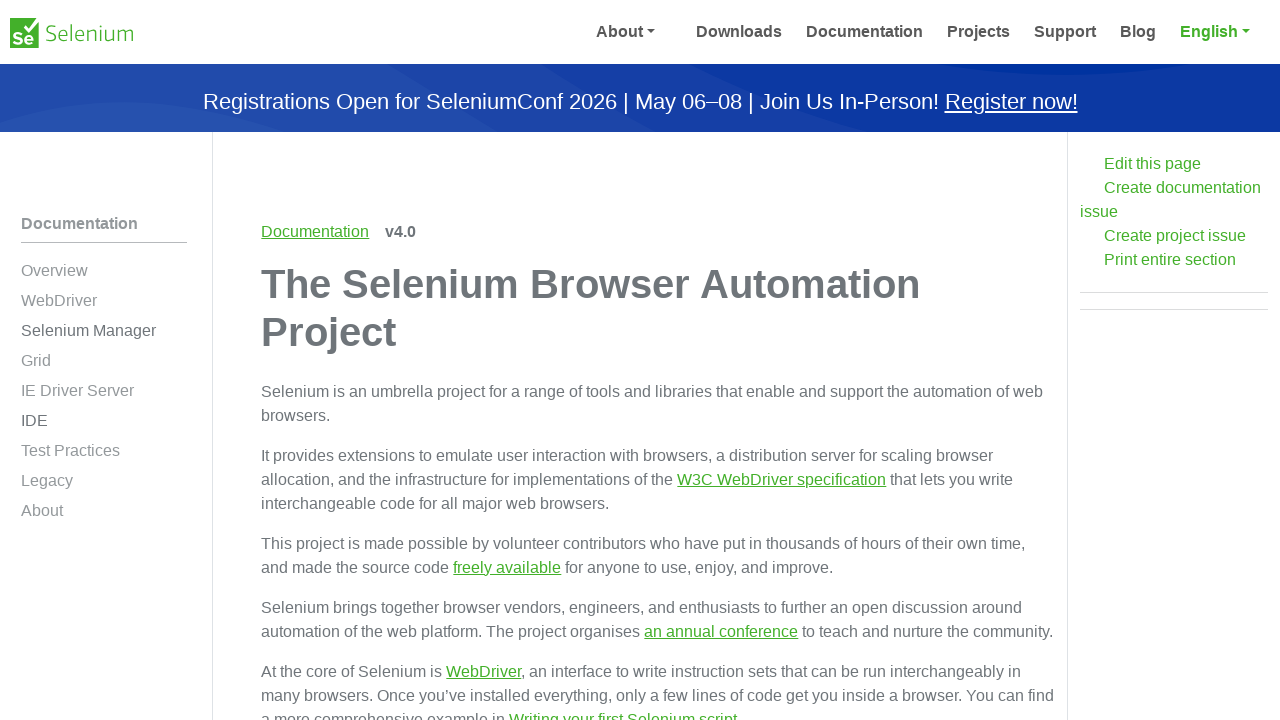

Located all anchor tag elements on the page
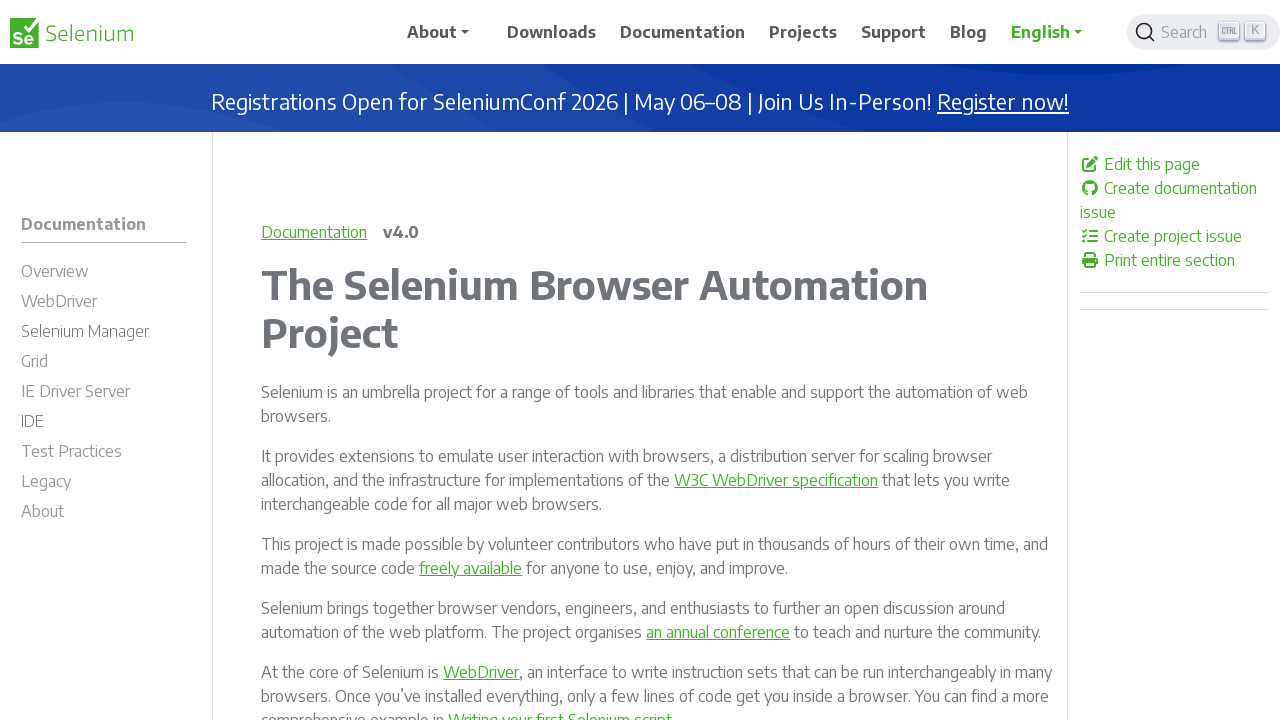

Collected href attributes from 218 anchor elements
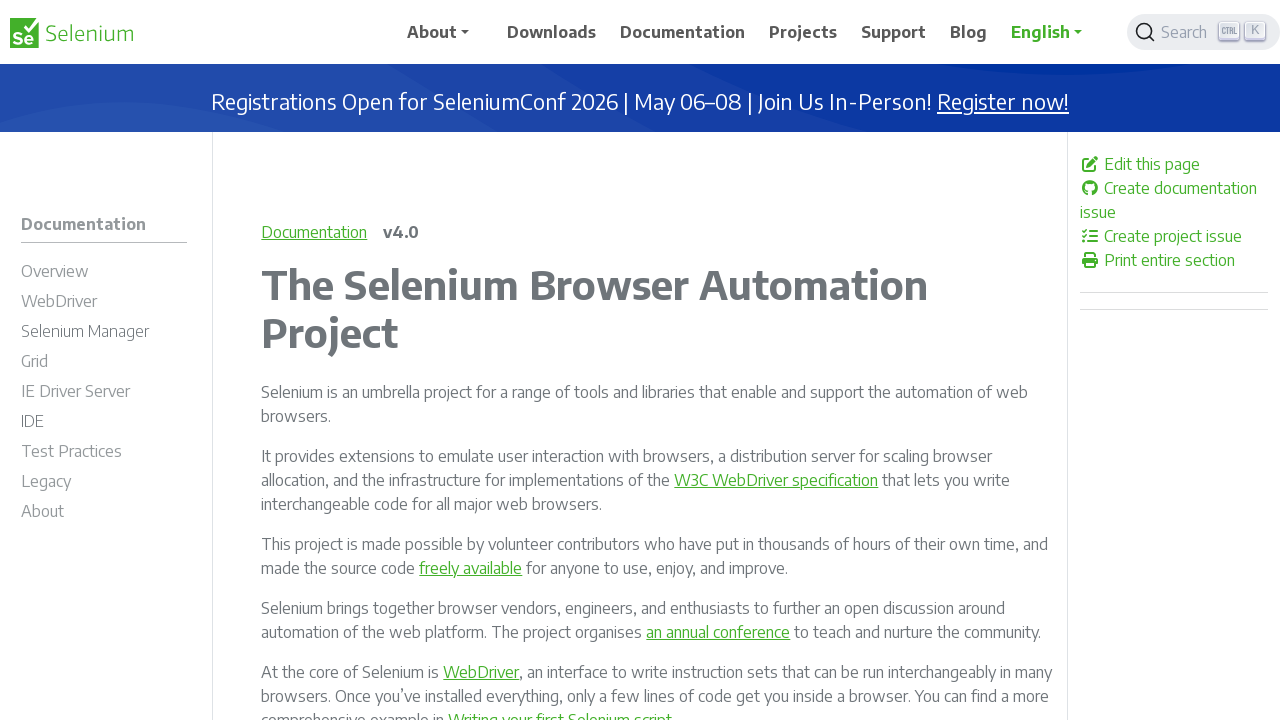

Verified that all anchor elements have valid href attributes
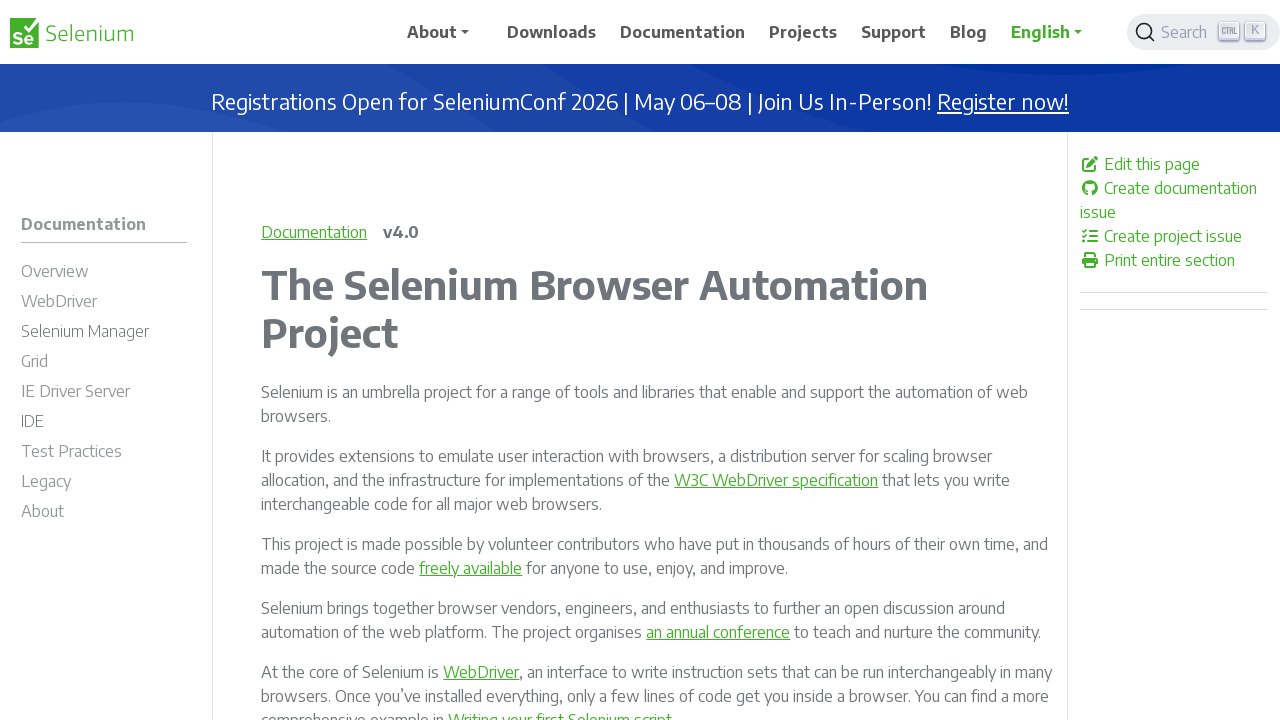

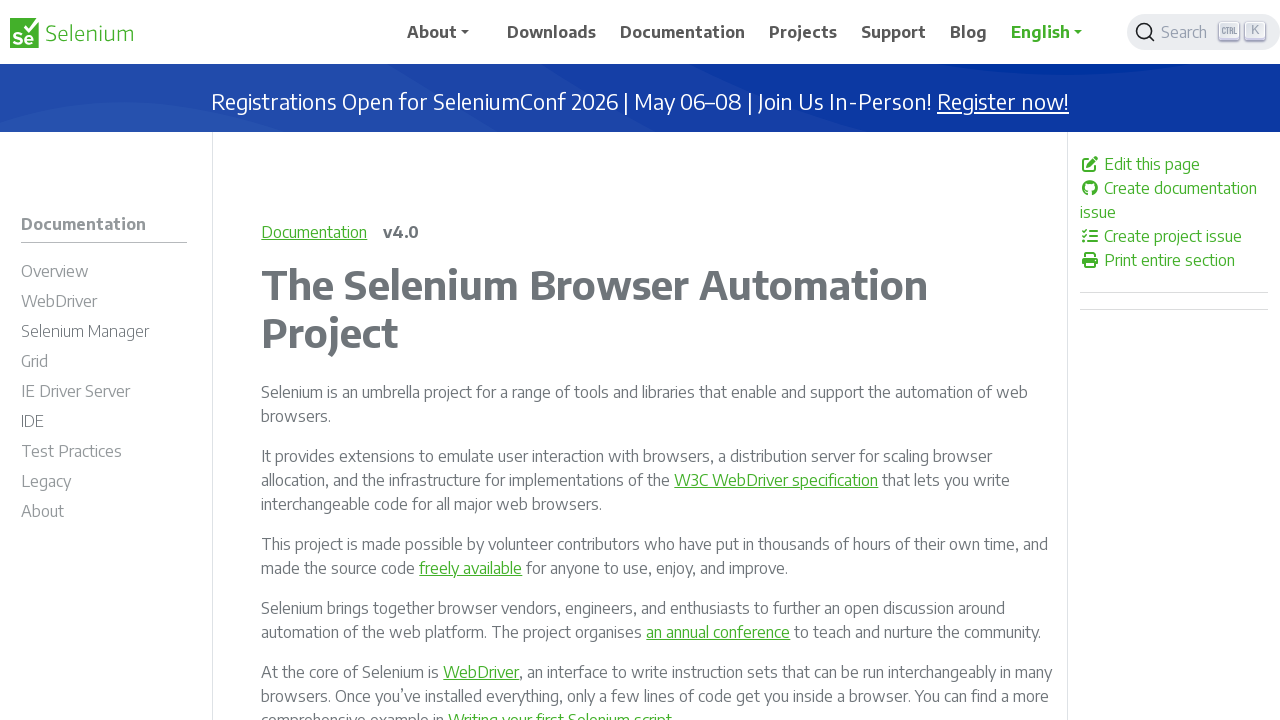